Tests browser navigation capabilities including navigating to a new URL, going back to the previous page, going forward, and refreshing the page.

Starting URL: http://toolsqa.com/

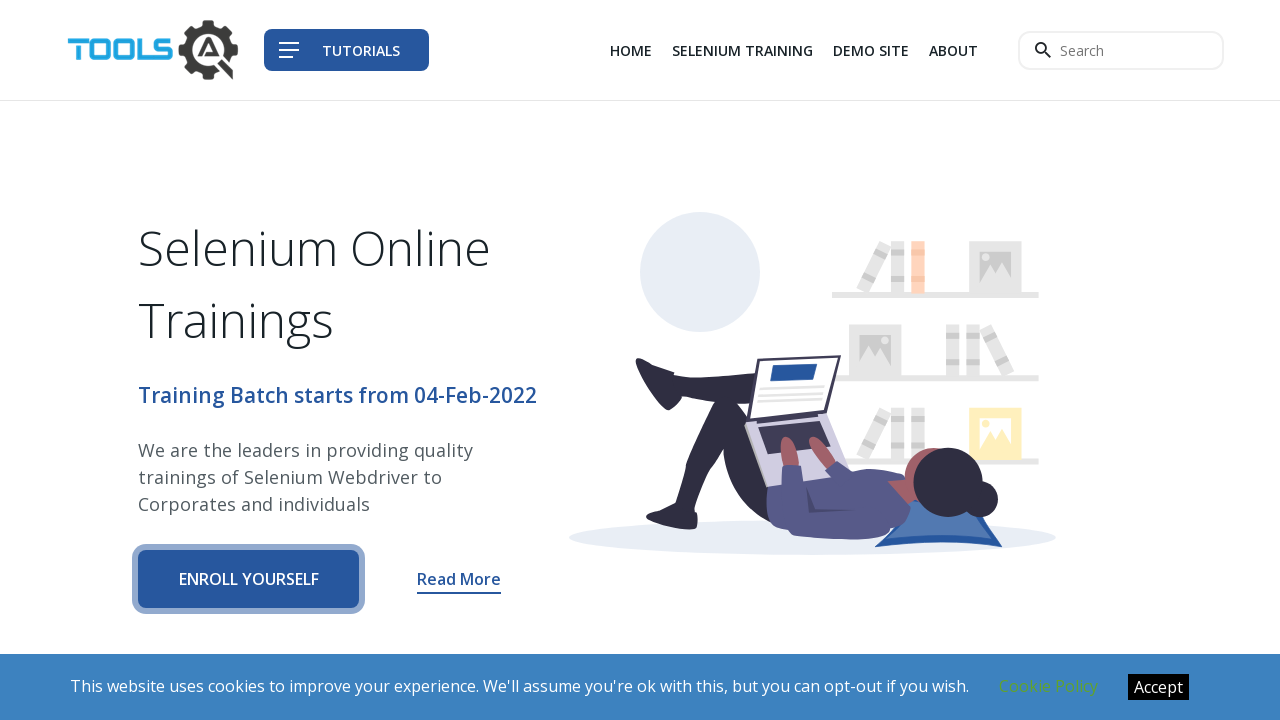

Navigated to selenium tutorial page at http://toolsqa.com/selenium-tutorial/
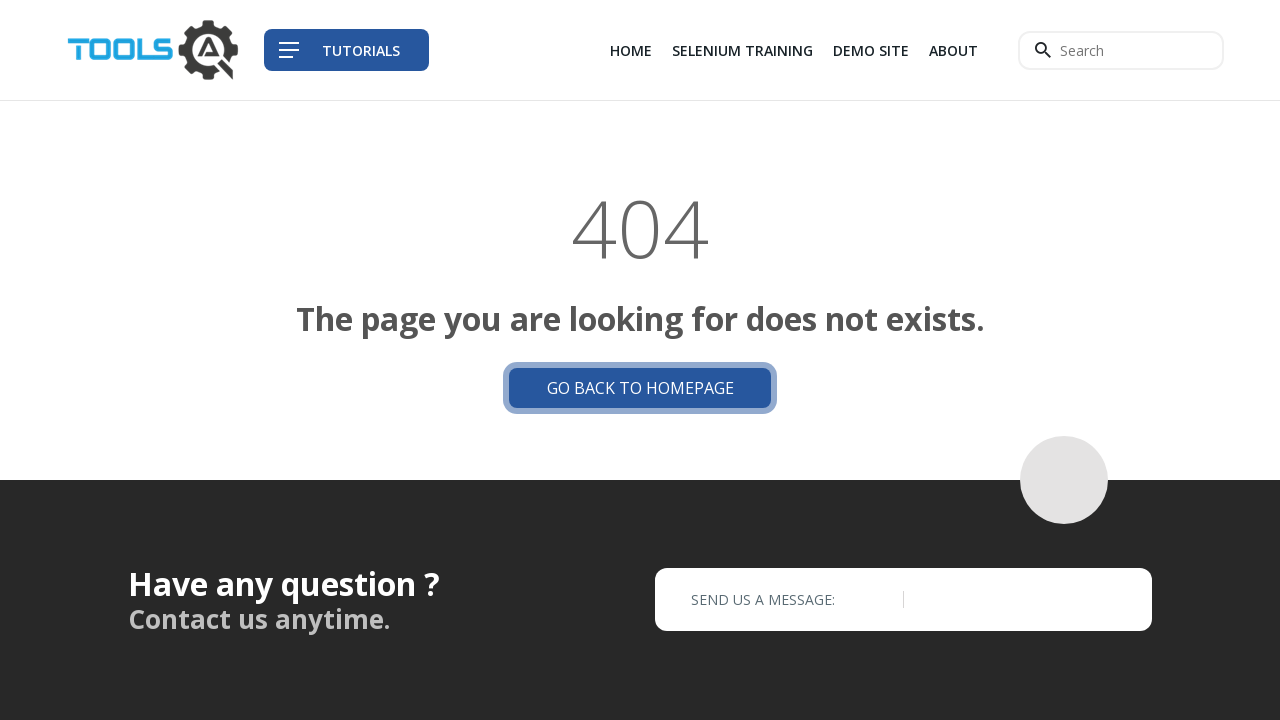

Selenium tutorial page loaded successfully
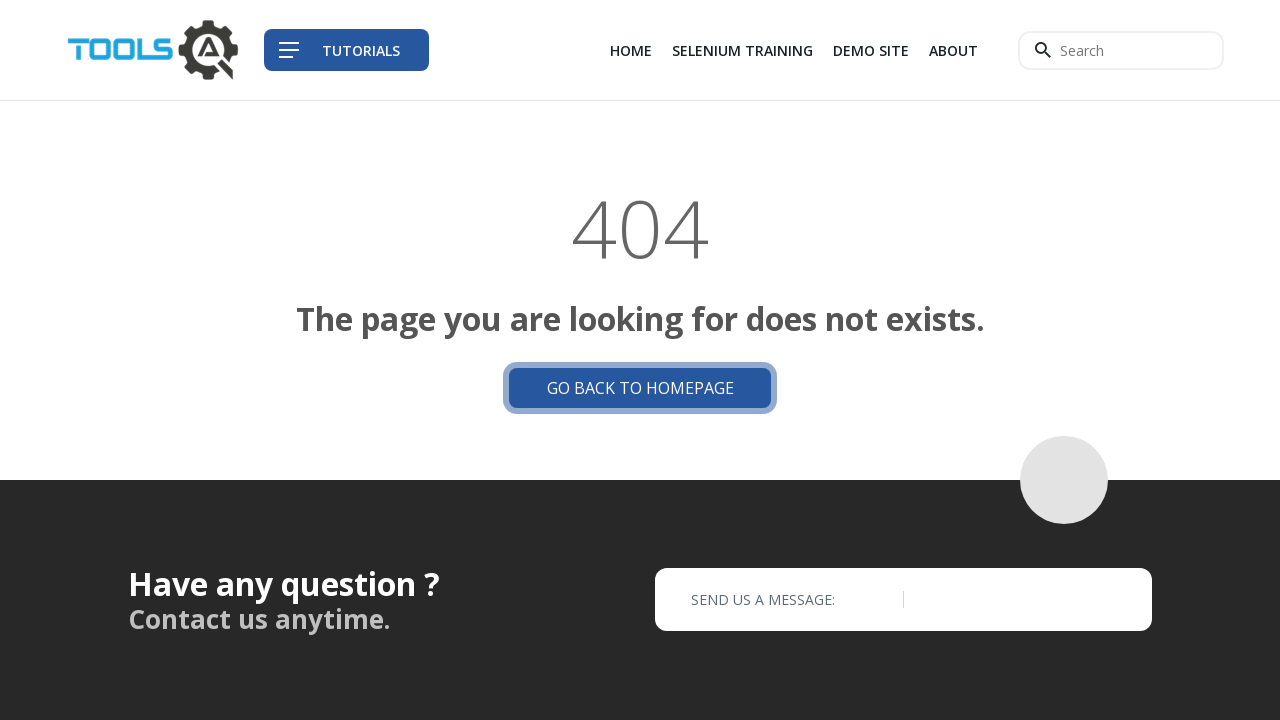

Navigated back to previous page (toolsqa.com homepage)
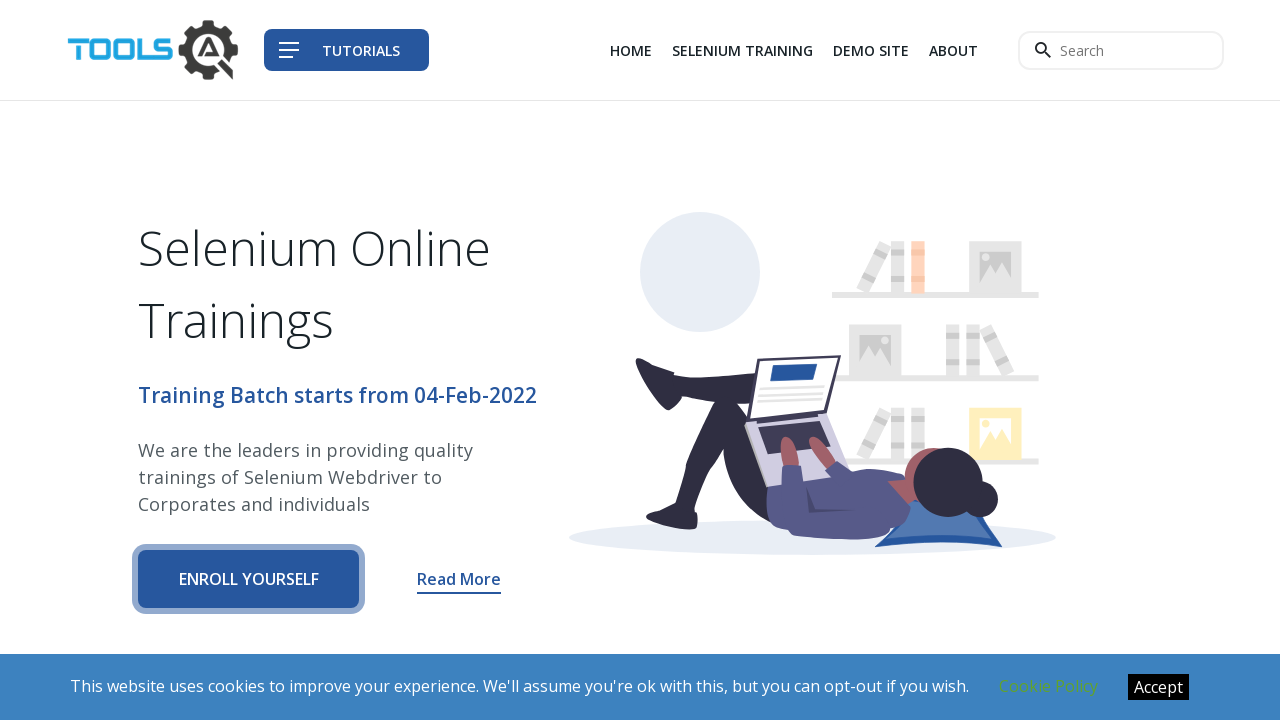

Homepage loaded successfully after going back
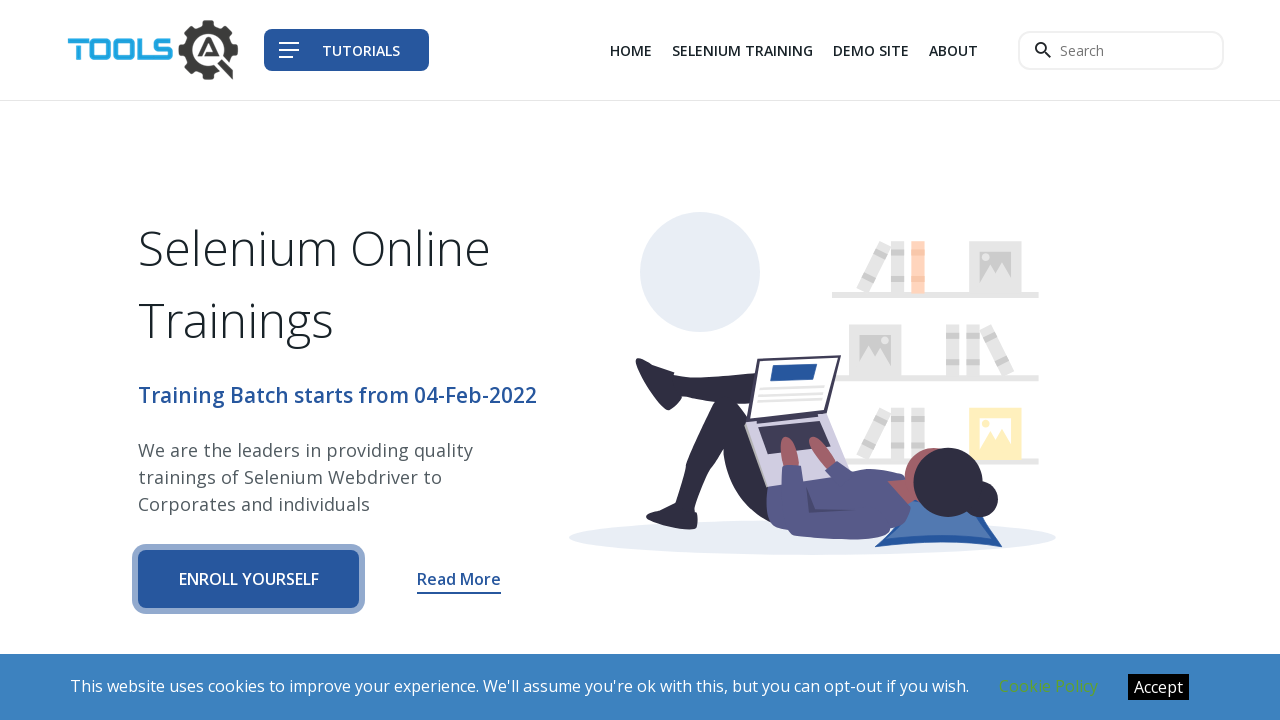

Navigated forward to selenium tutorial page again
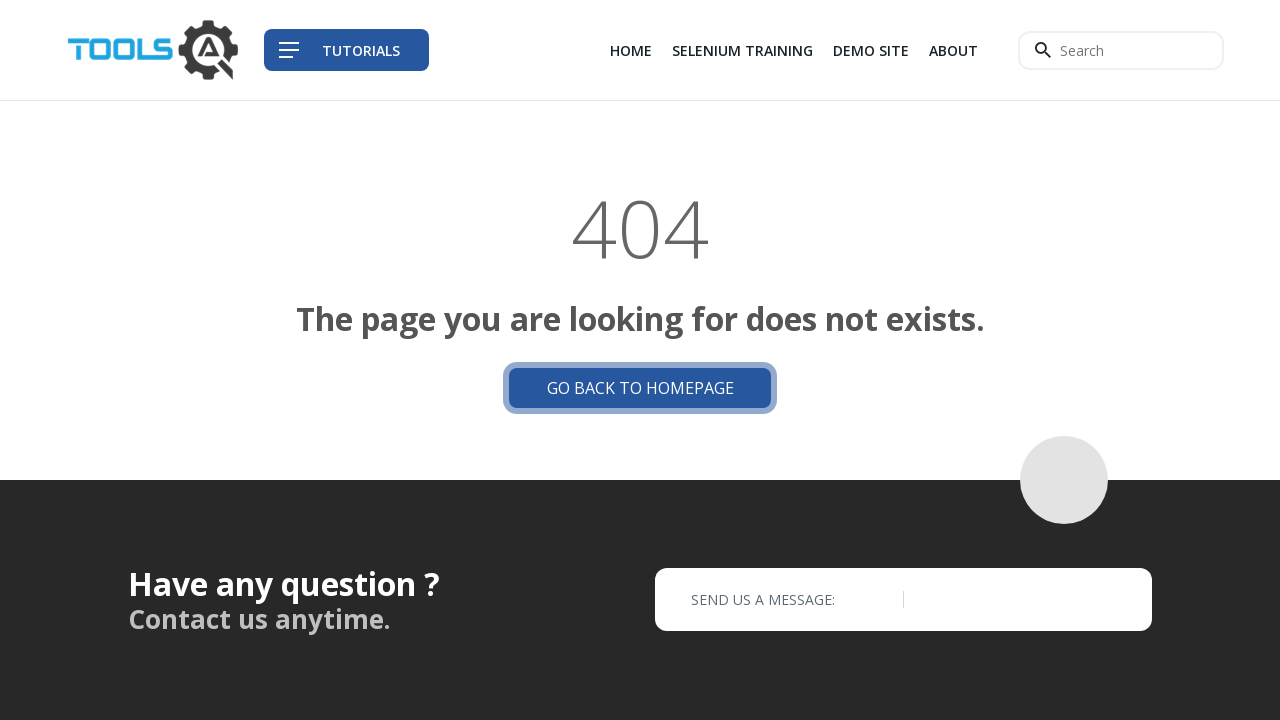

Selenium tutorial page loaded successfully after going forward
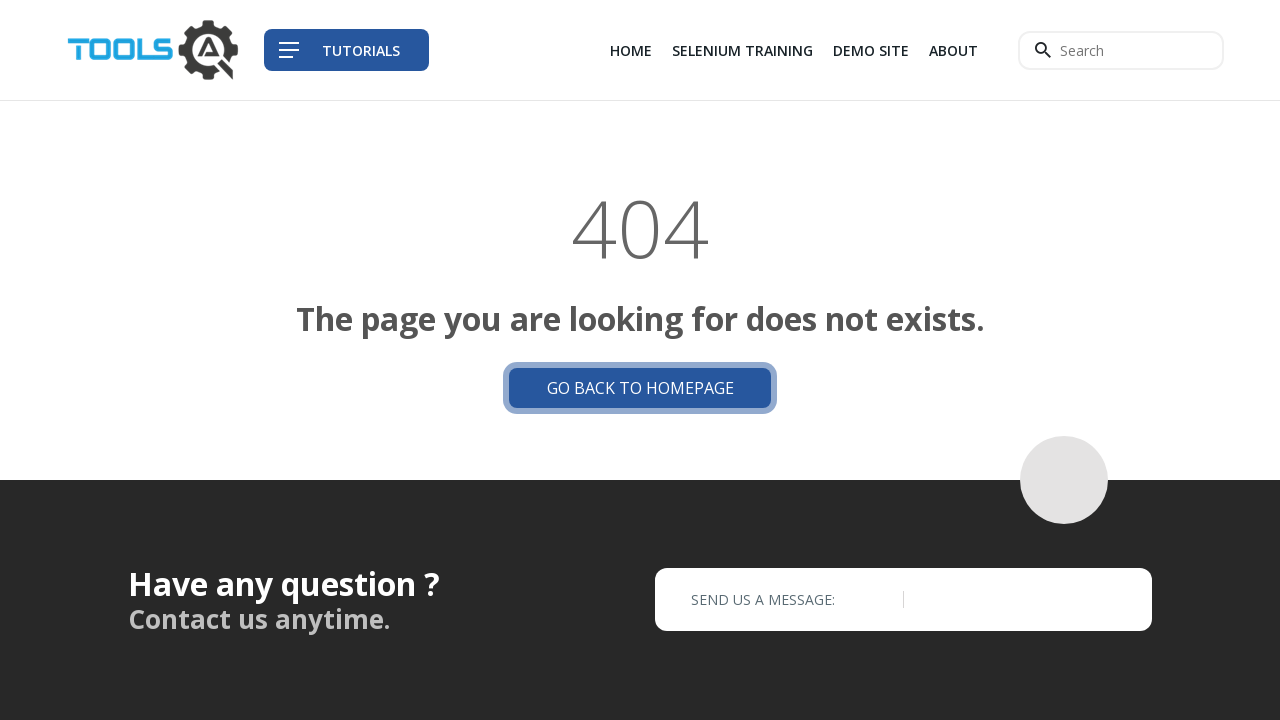

Refreshed the current page
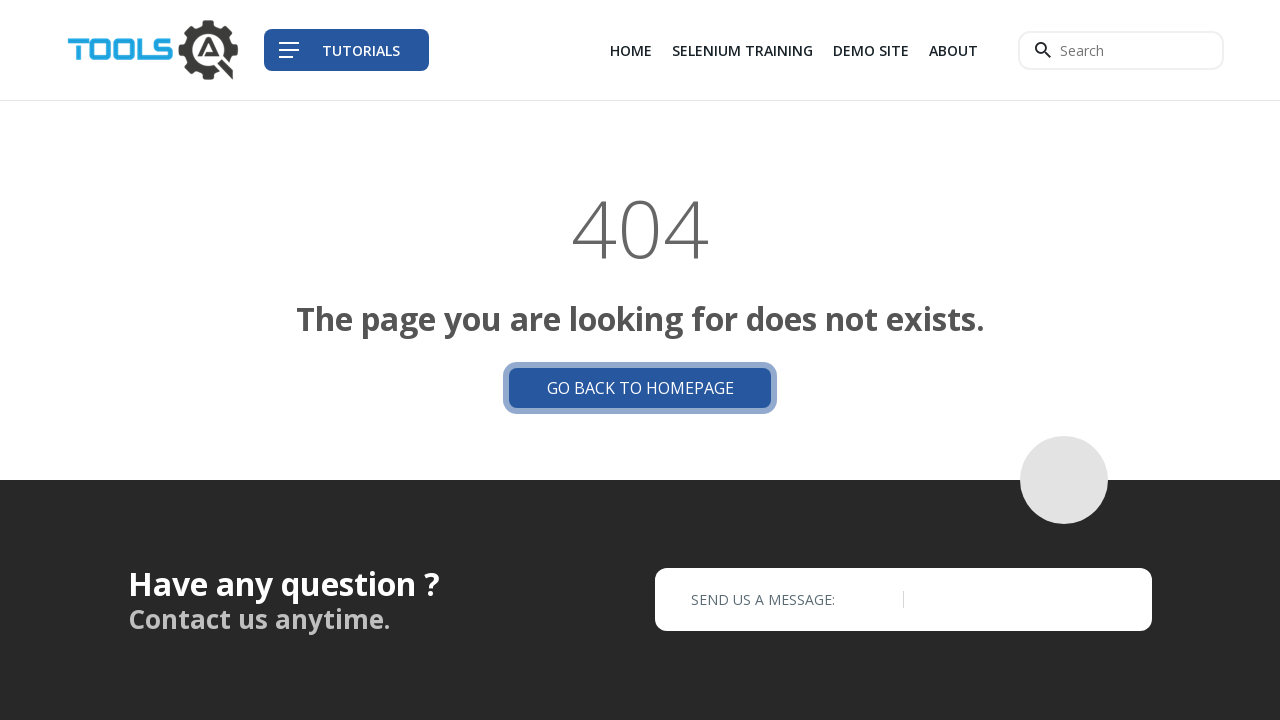

Page loaded successfully after refresh
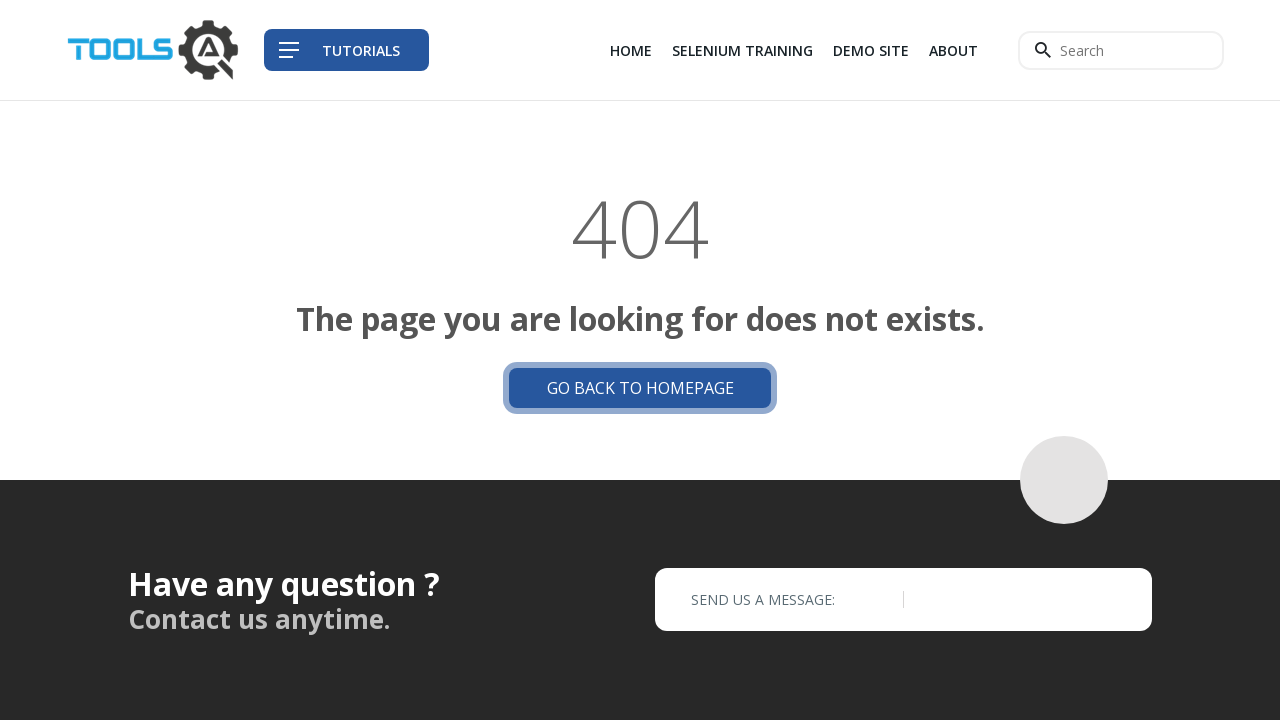

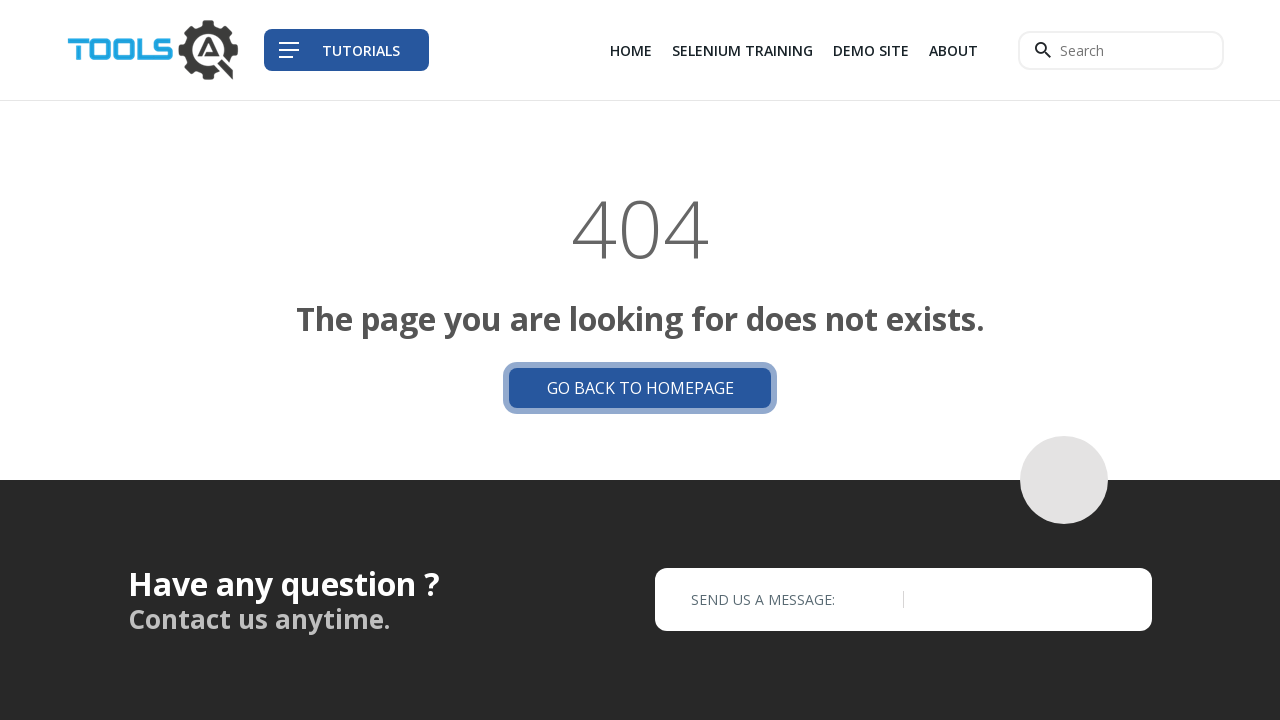